Tests that the "Documentation" dropdown menu in the header renders correct links by hovering over the menu, extracting the first link, navigating to it, and verifying a 200 response status.

Starting URL: https://developer.hashicorp.com/terraform

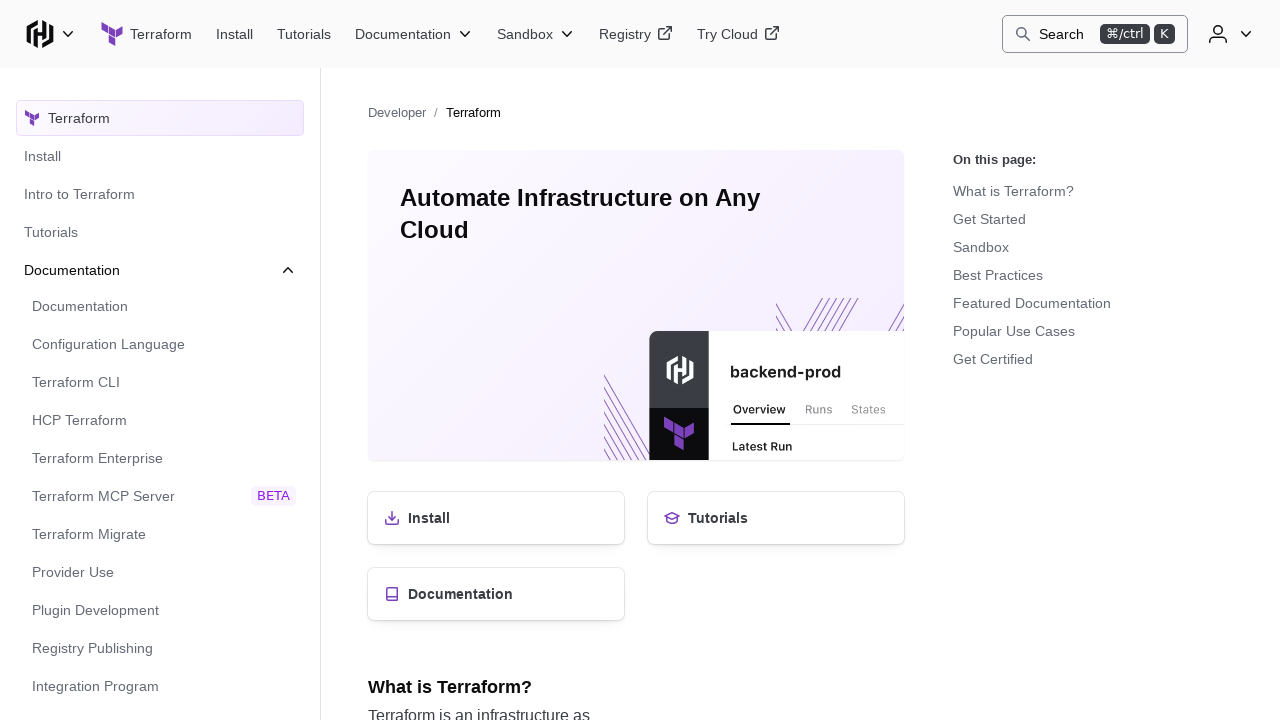

Located Documentation button in header
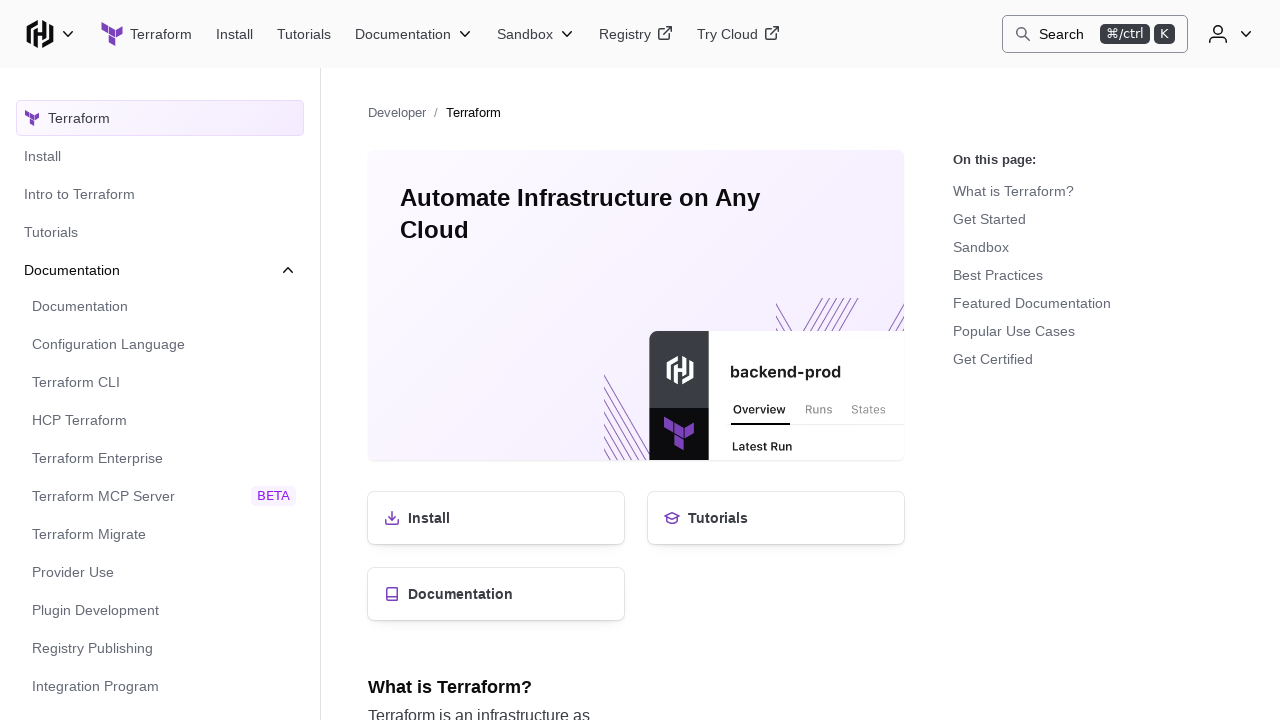

Hovered over Documentation button to open dropdown menu at (414, 34) on header button >> internal:has="text=Documentation"
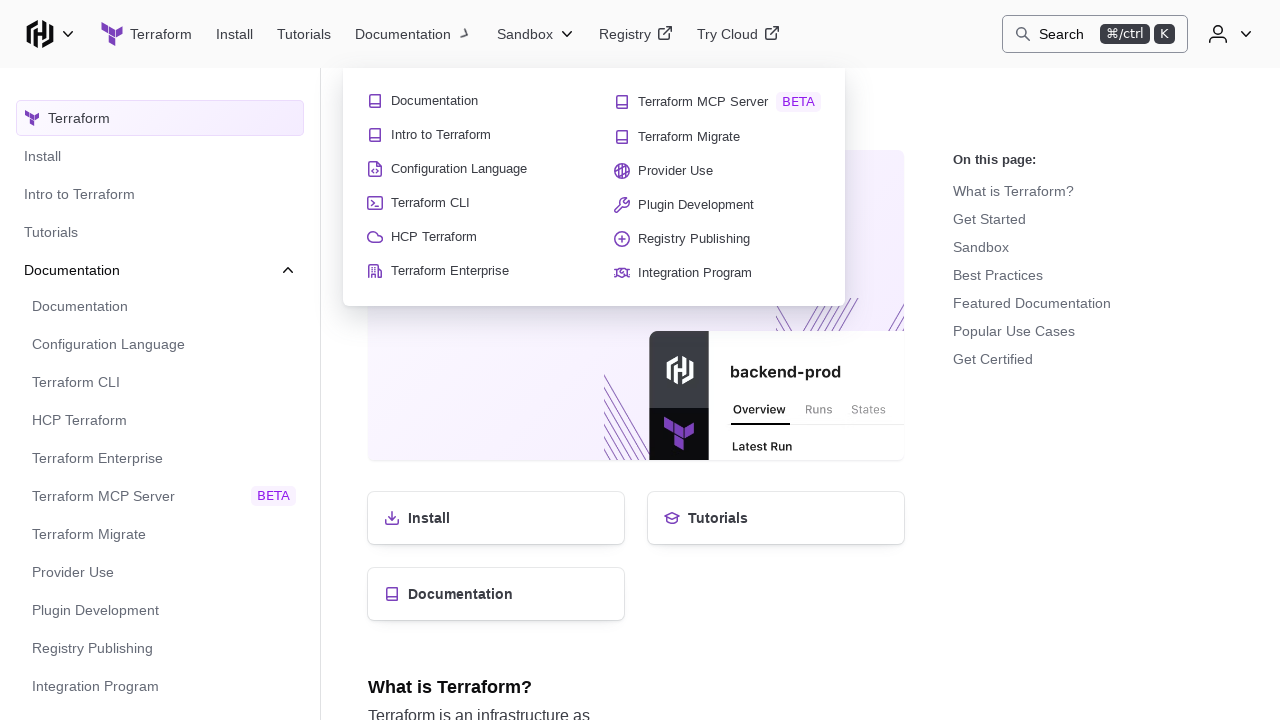

Retrieved dropdown ID from aria-controls attribute: navigation-header-menu-react-aria-5
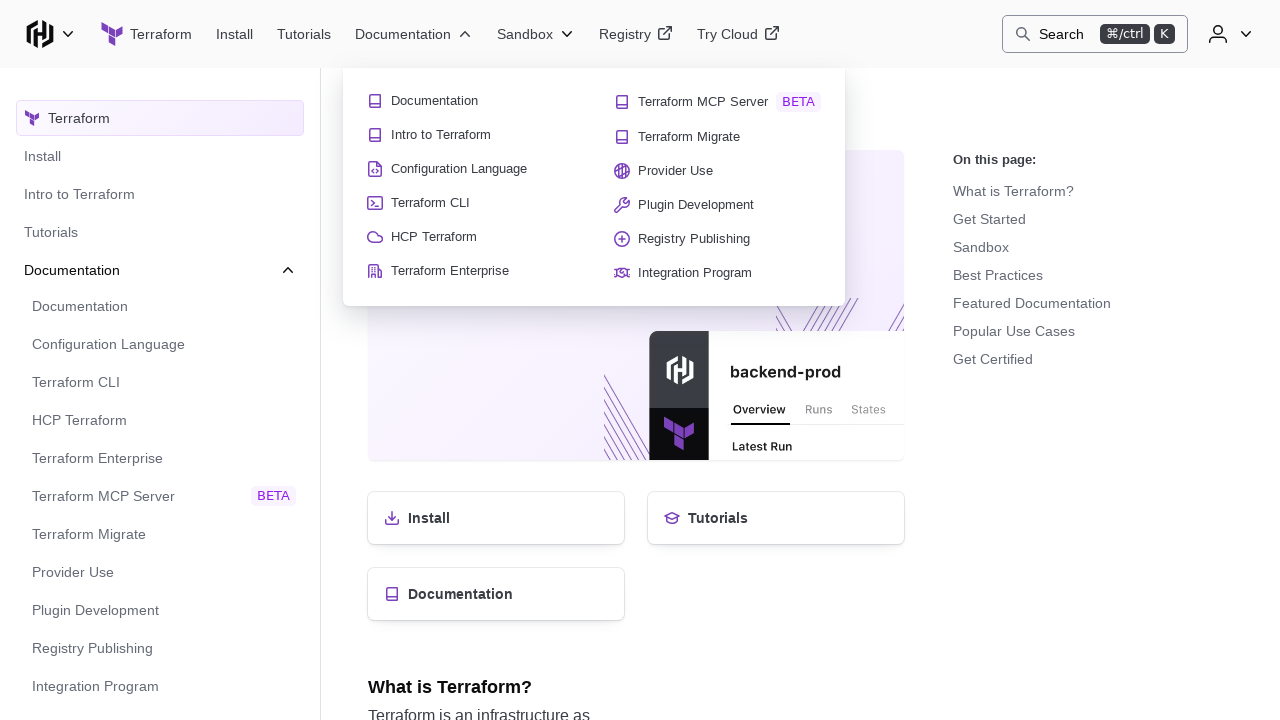

Located first menu item link in dropdown
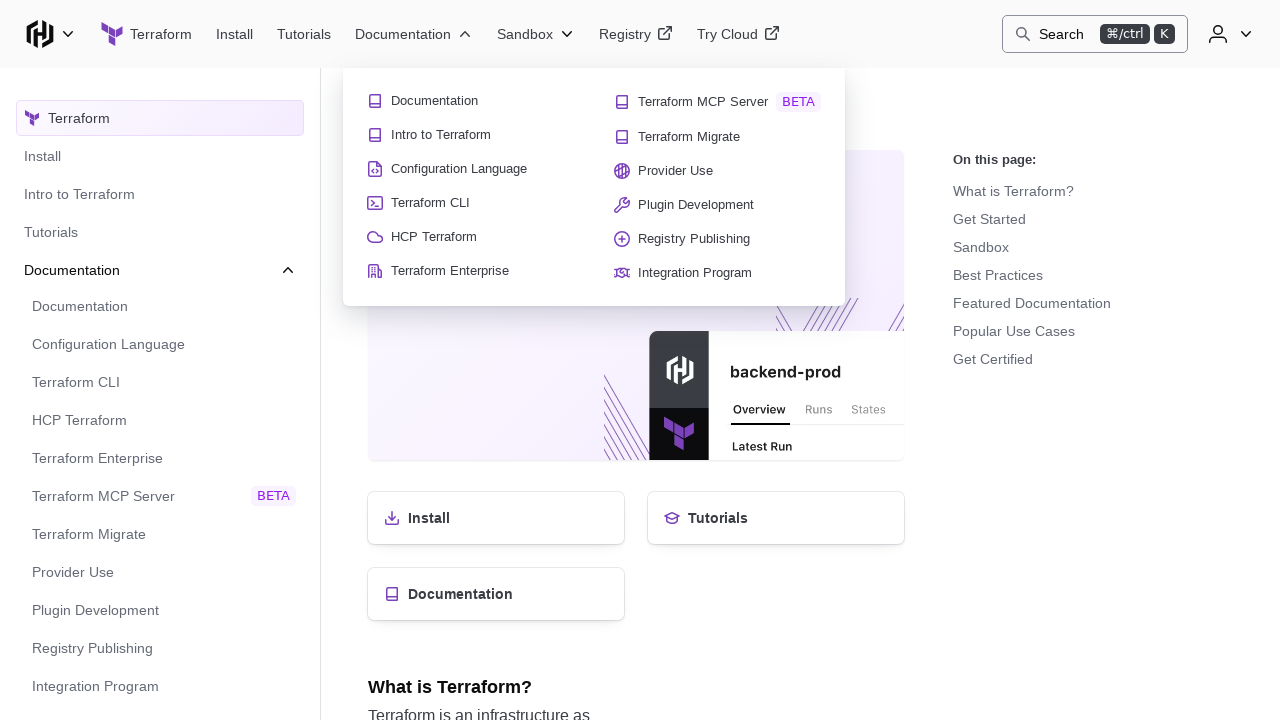

Retrieved href attribute from first menu item: /terraform/docs
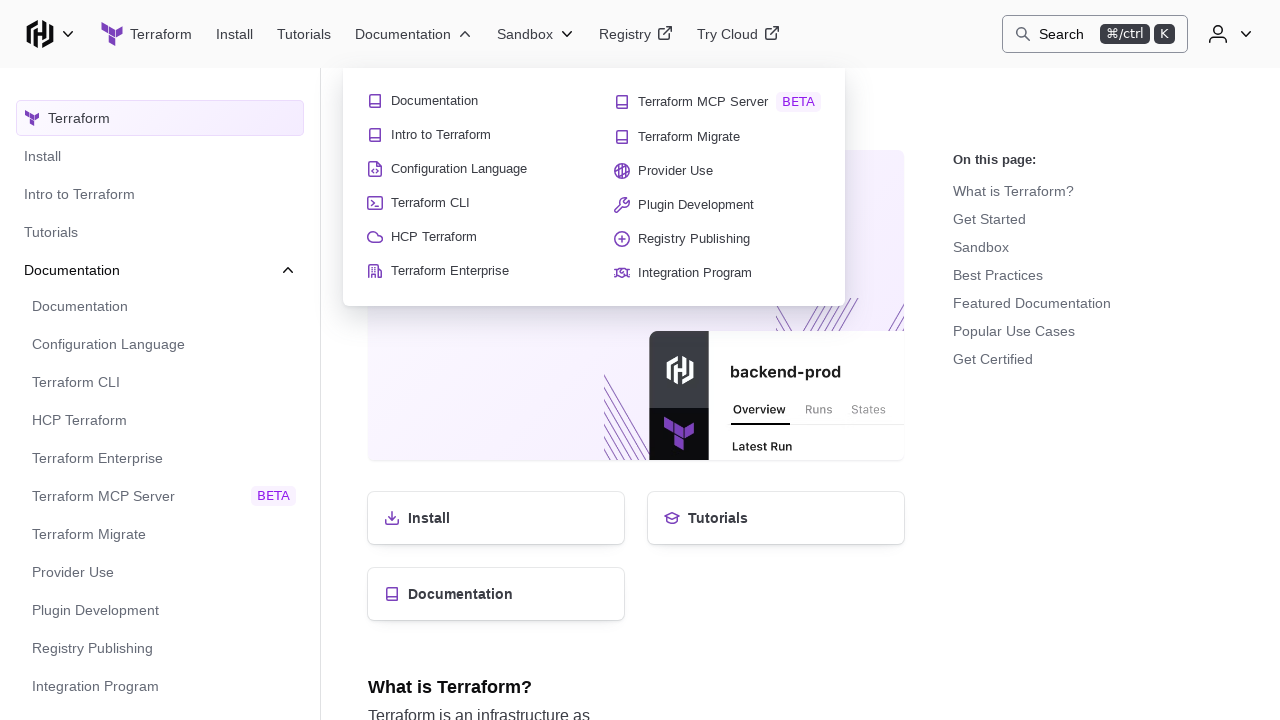

Navigated to first menu item URL and received response status 200
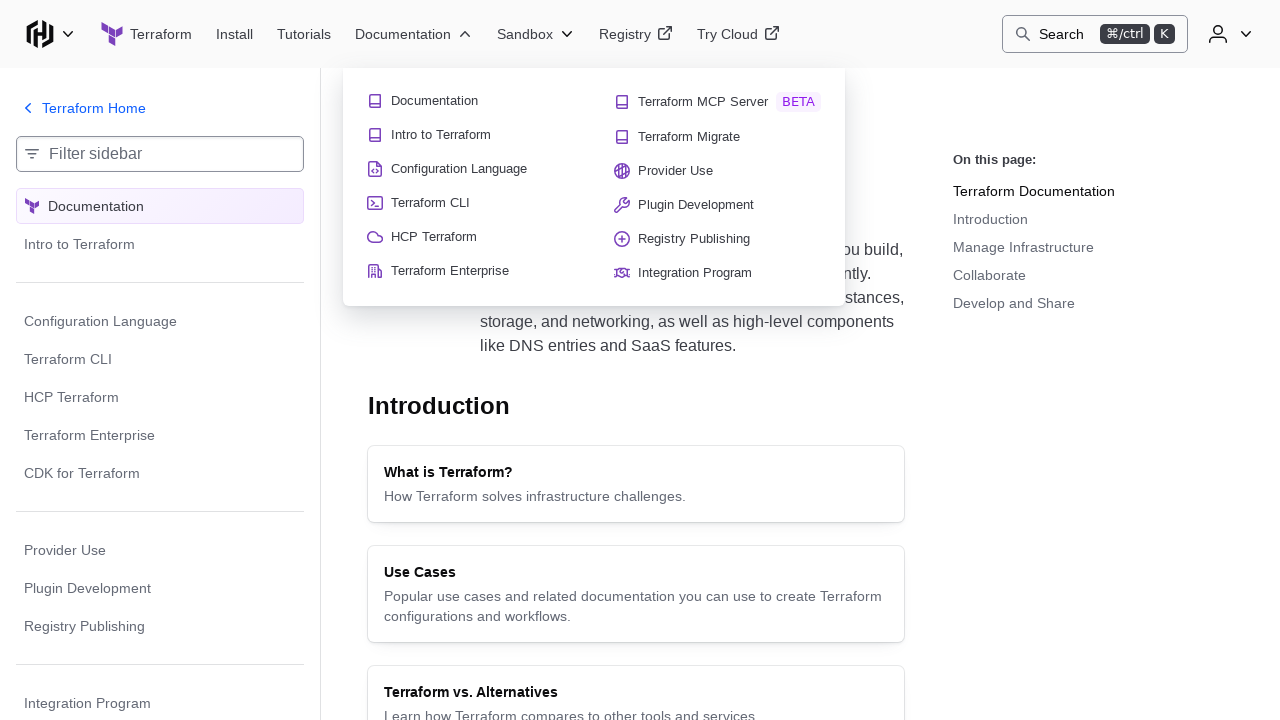

Verified that response status is 200
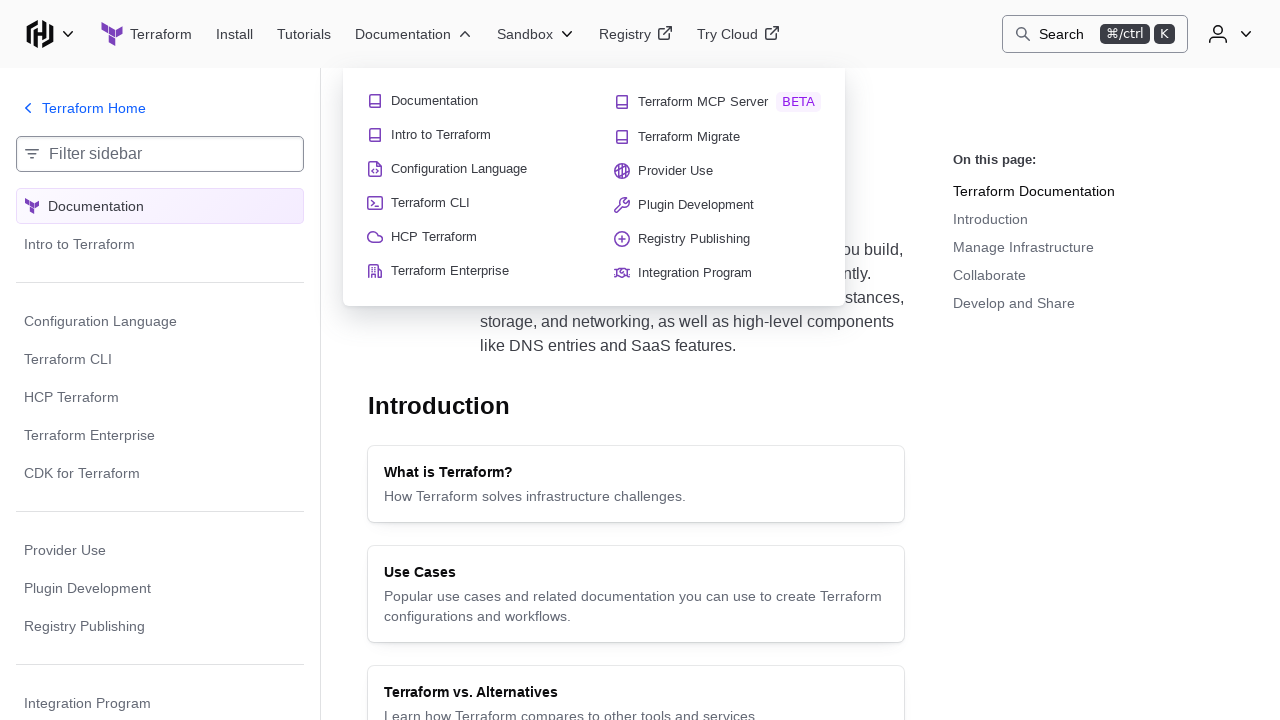

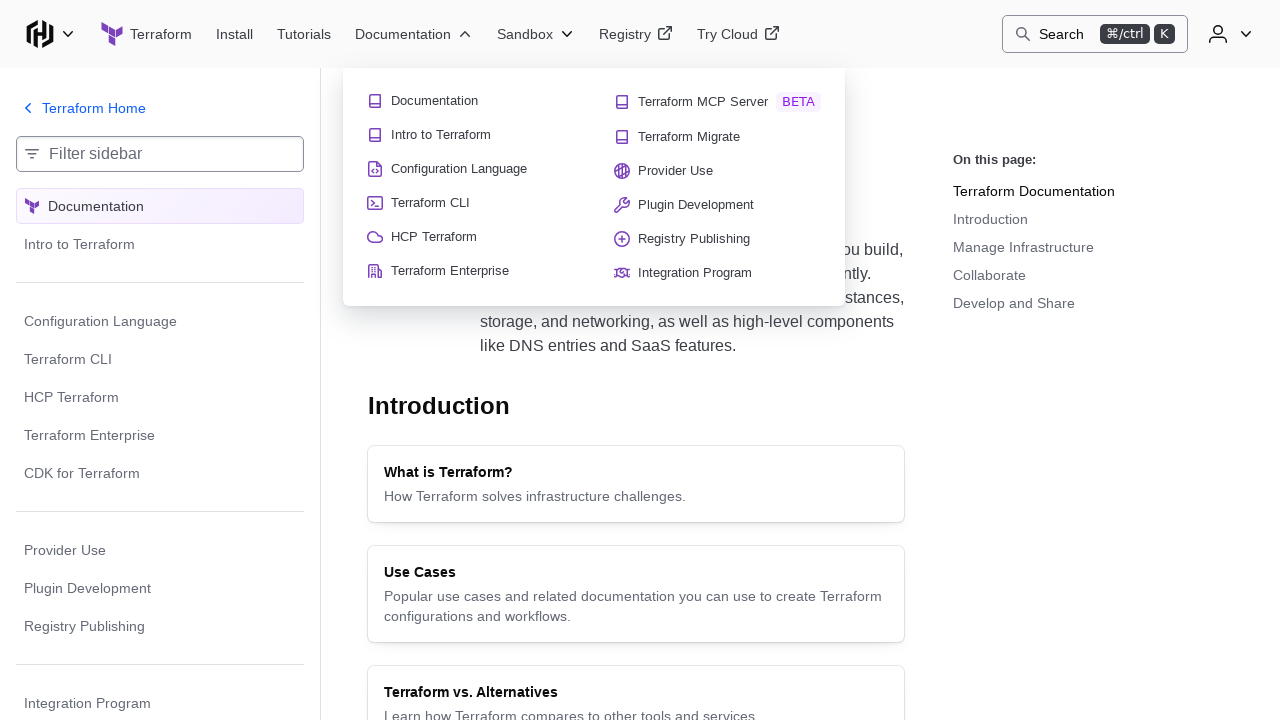